Tests finding all elements with a specific class name, counting them, iterating through their text, and accessing a specific element by index

Starting URL: https://kristinek.github.io/site/examples/locators

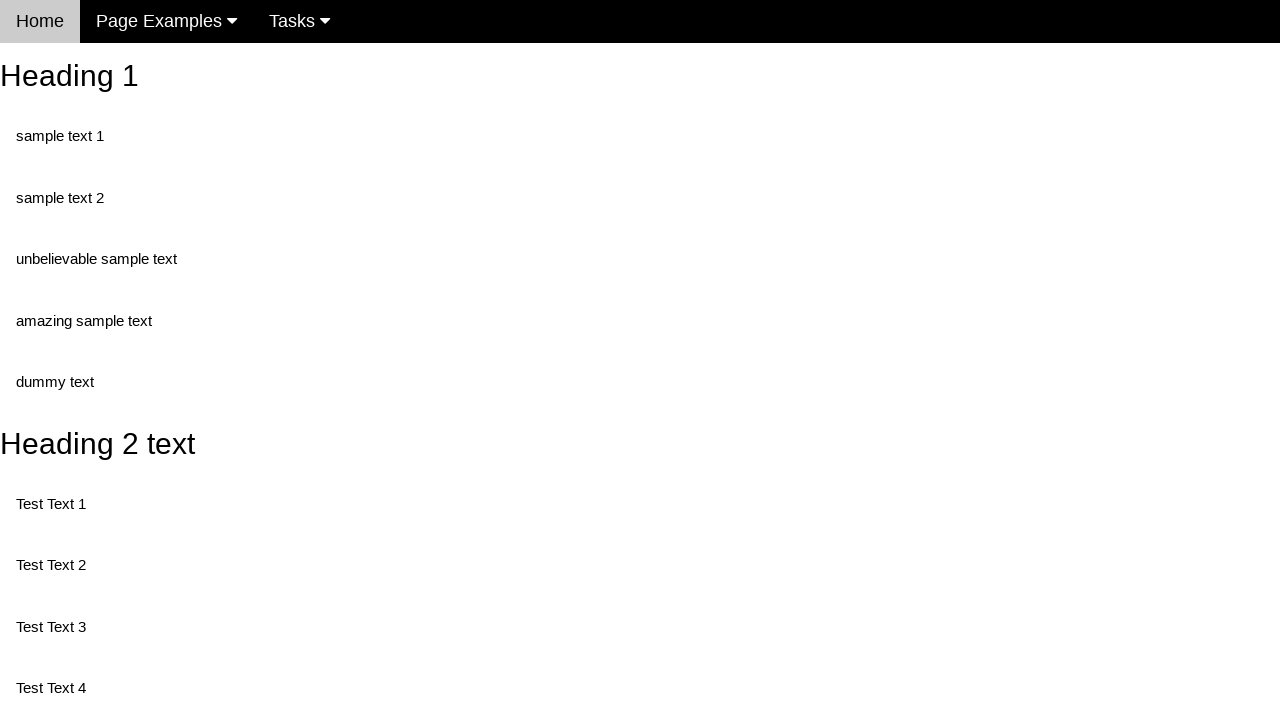

Navigated to locators example page
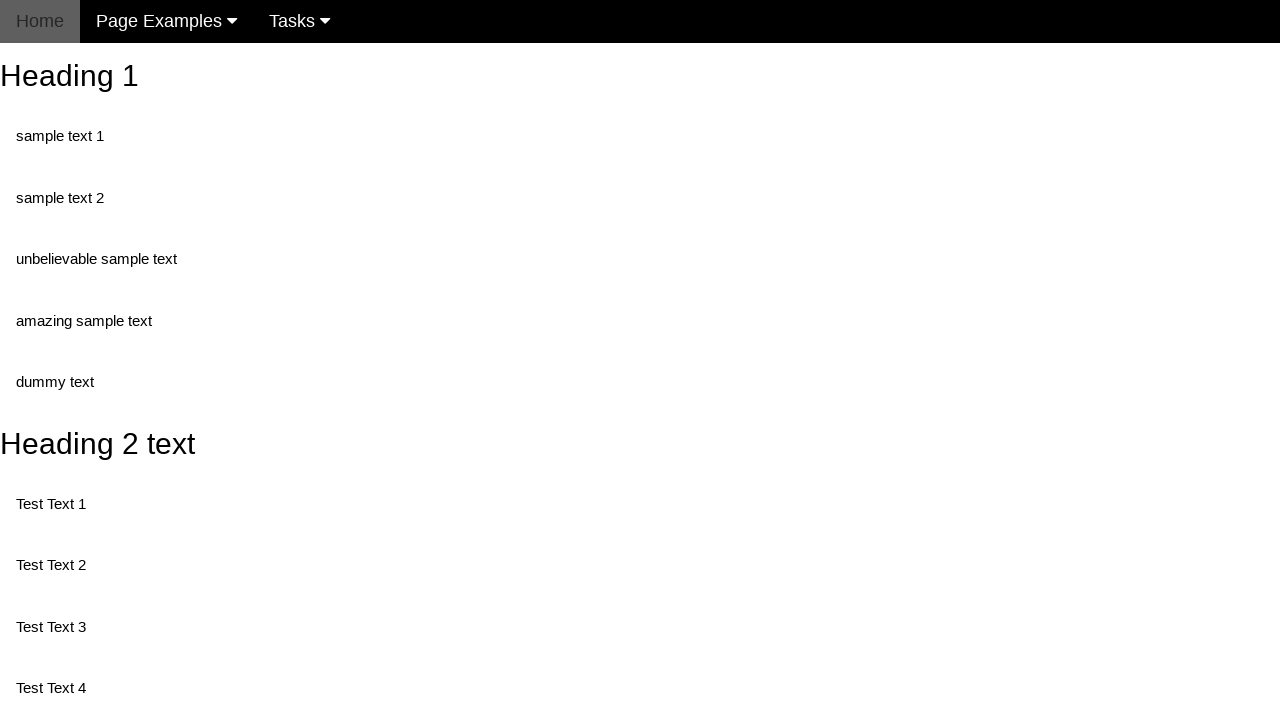

Located all elements with class 'test'
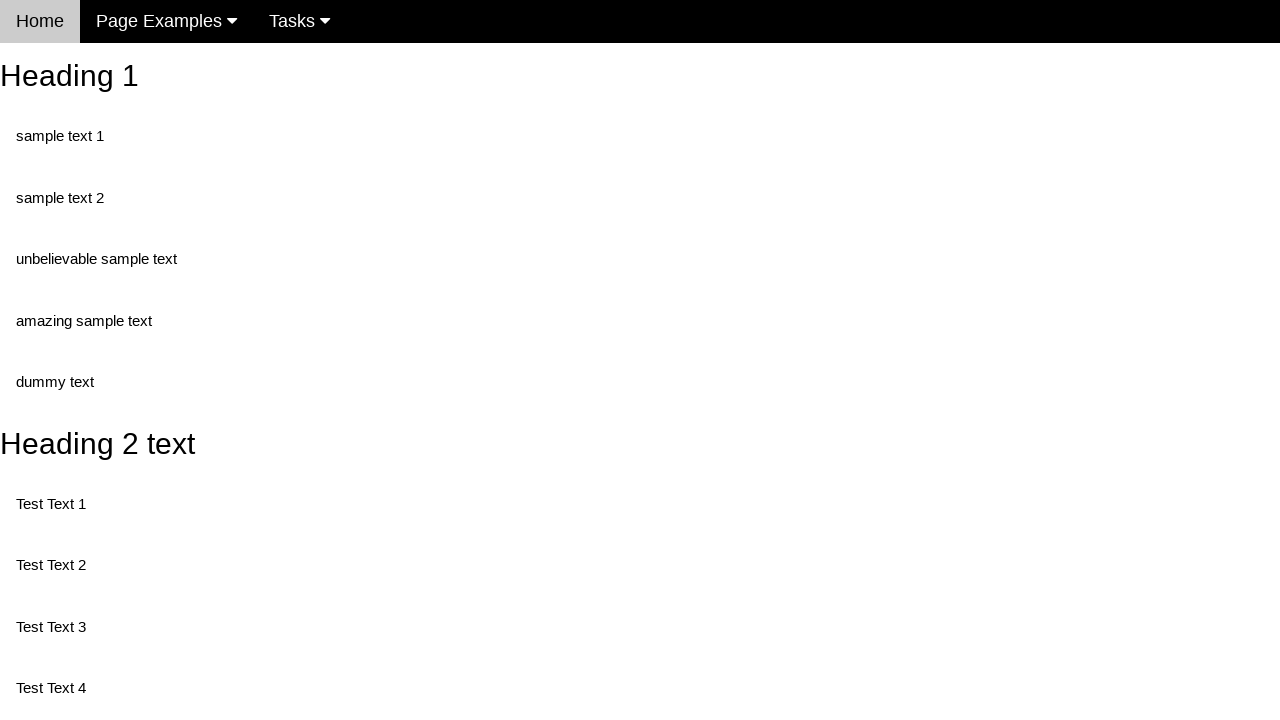

Retrieved count of test elements: 5
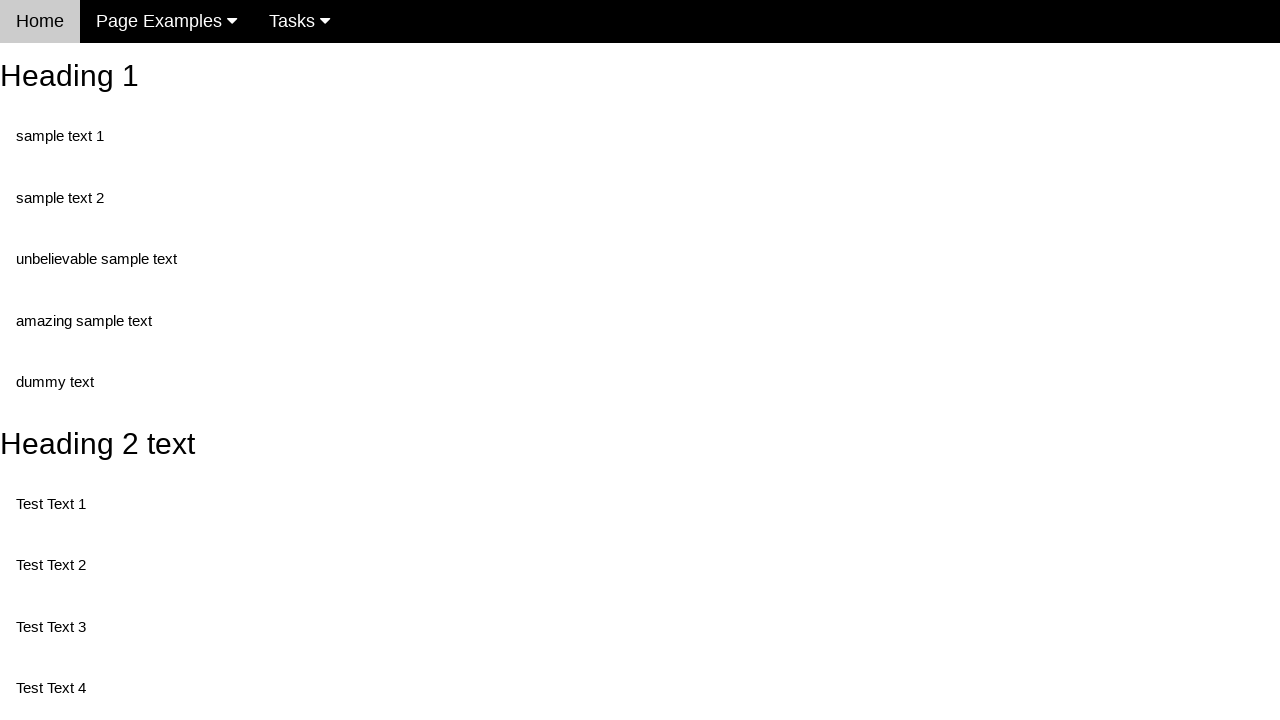

Retrieved text content from element 0: 'Test Text 1'
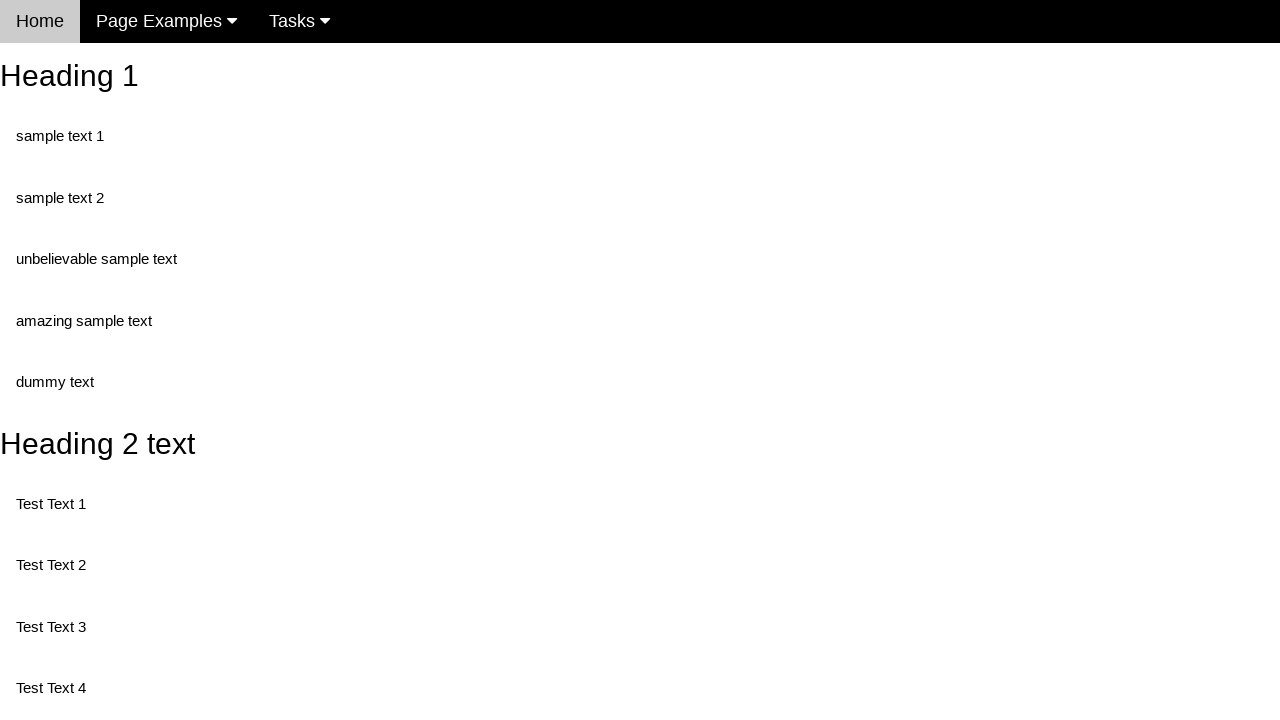

Retrieved text content from element 1: 'Test Text 3'
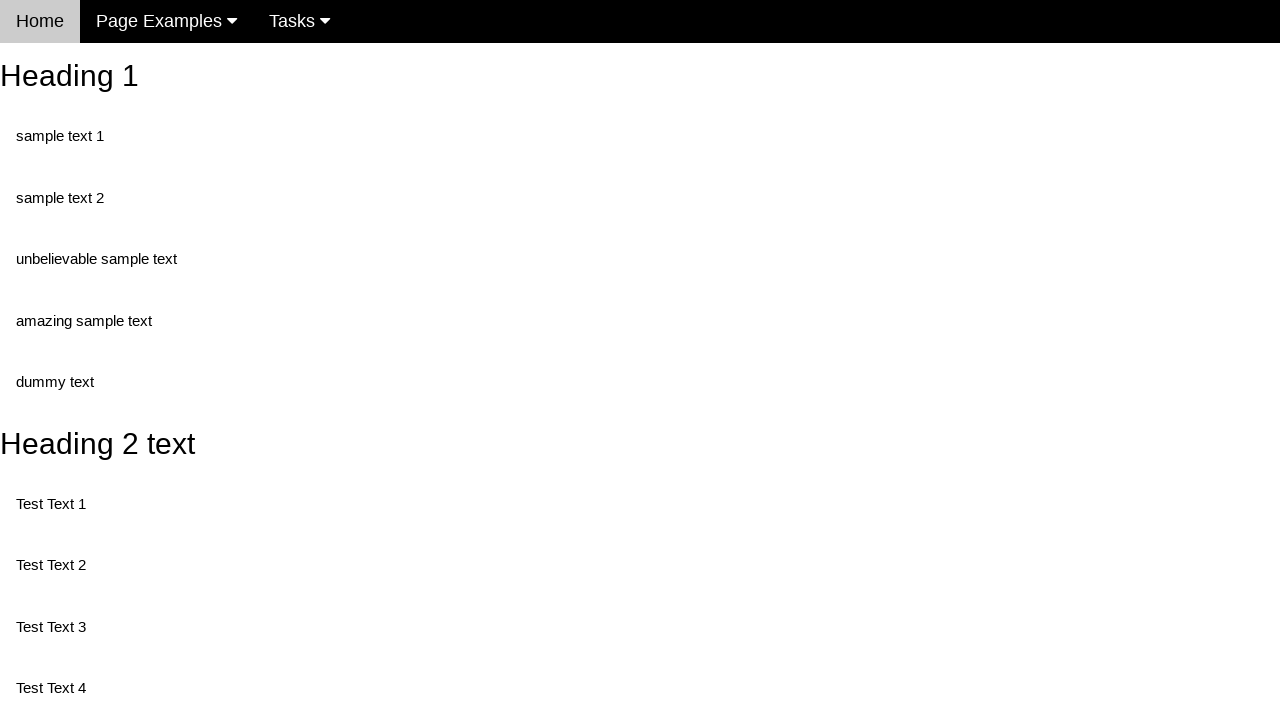

Retrieved text content from element 2: 'Test Text 4'
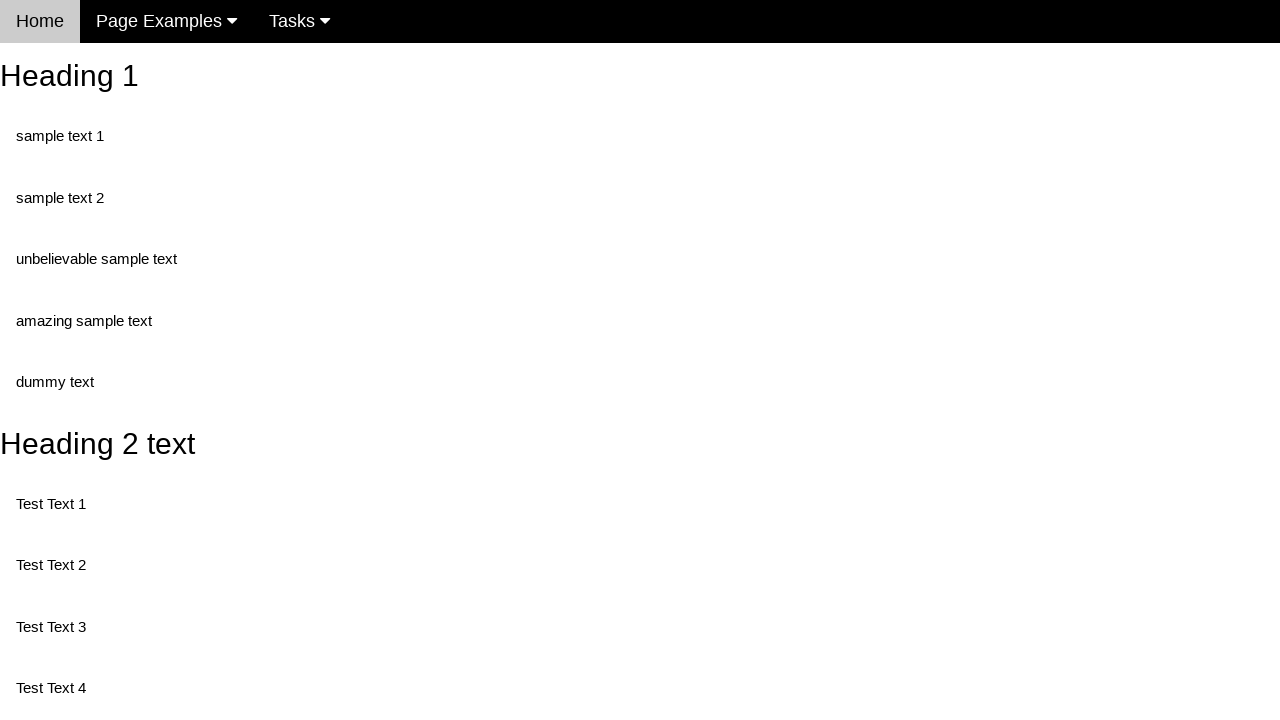

Retrieved text content from element 3: 'Test Text 5'
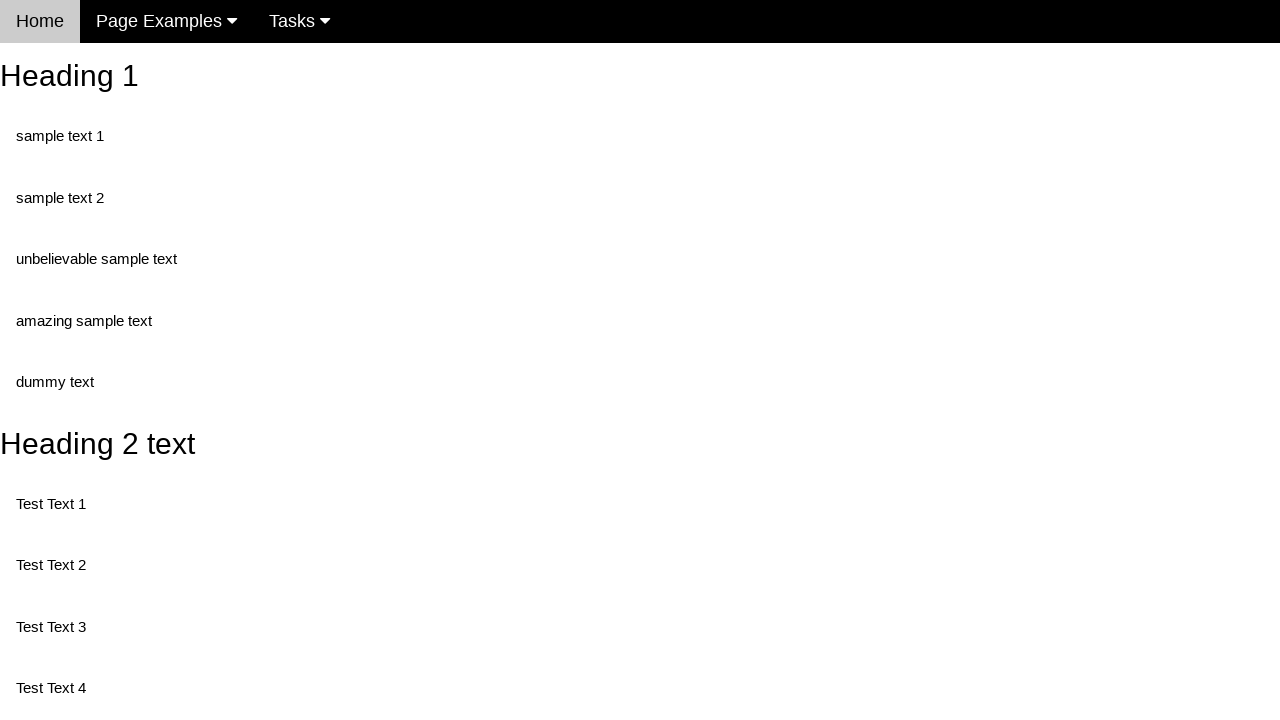

Retrieved text content from element 4: 'Test Text 6'
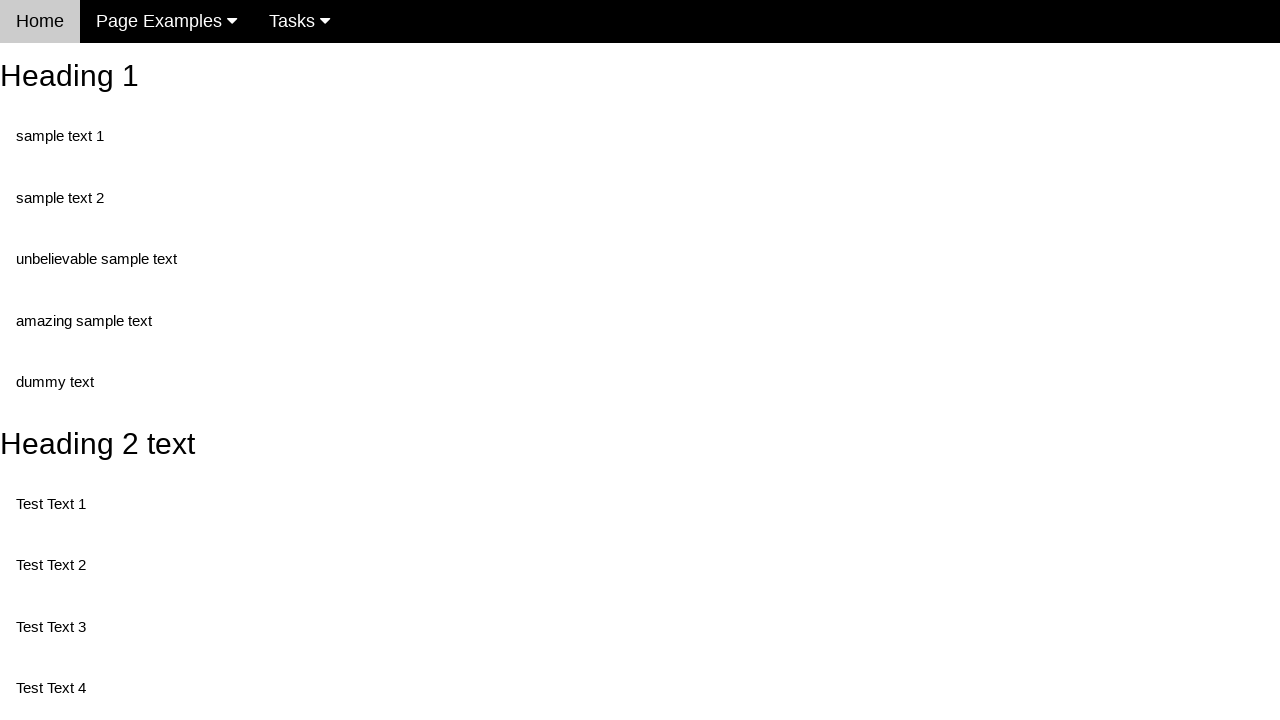

Retrieved text from third element (index 2): 'Test Text 4'
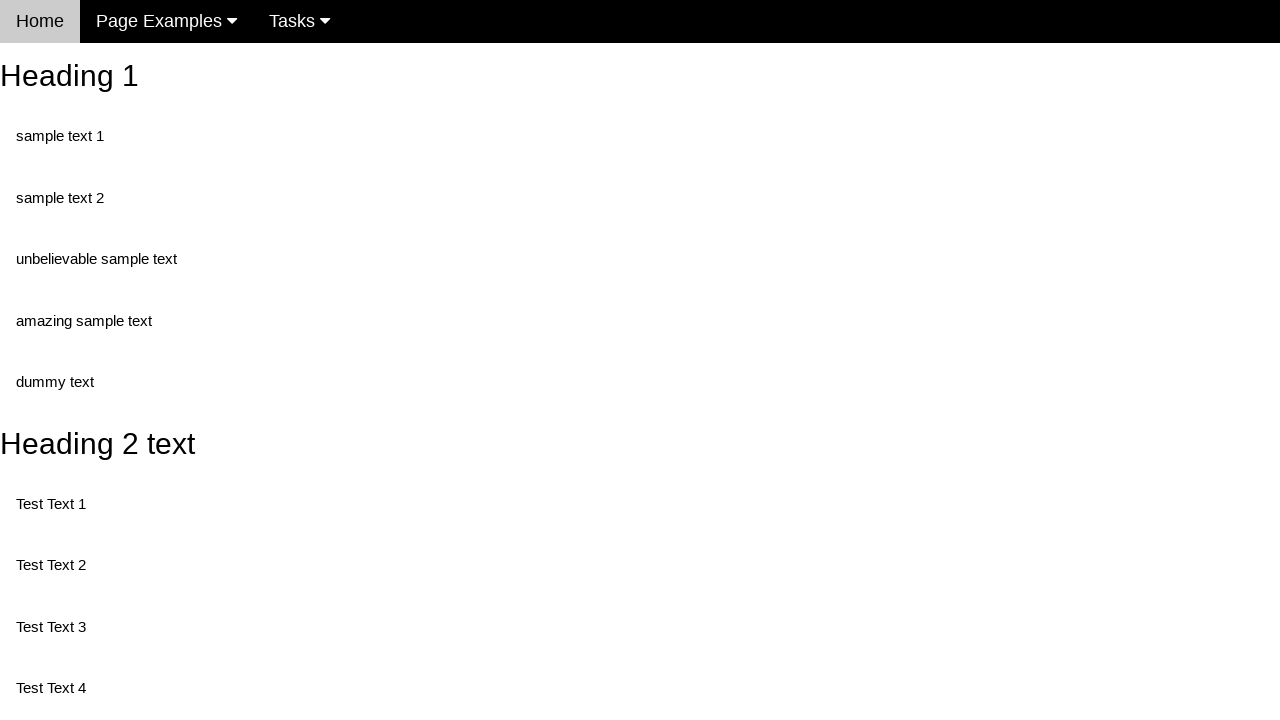

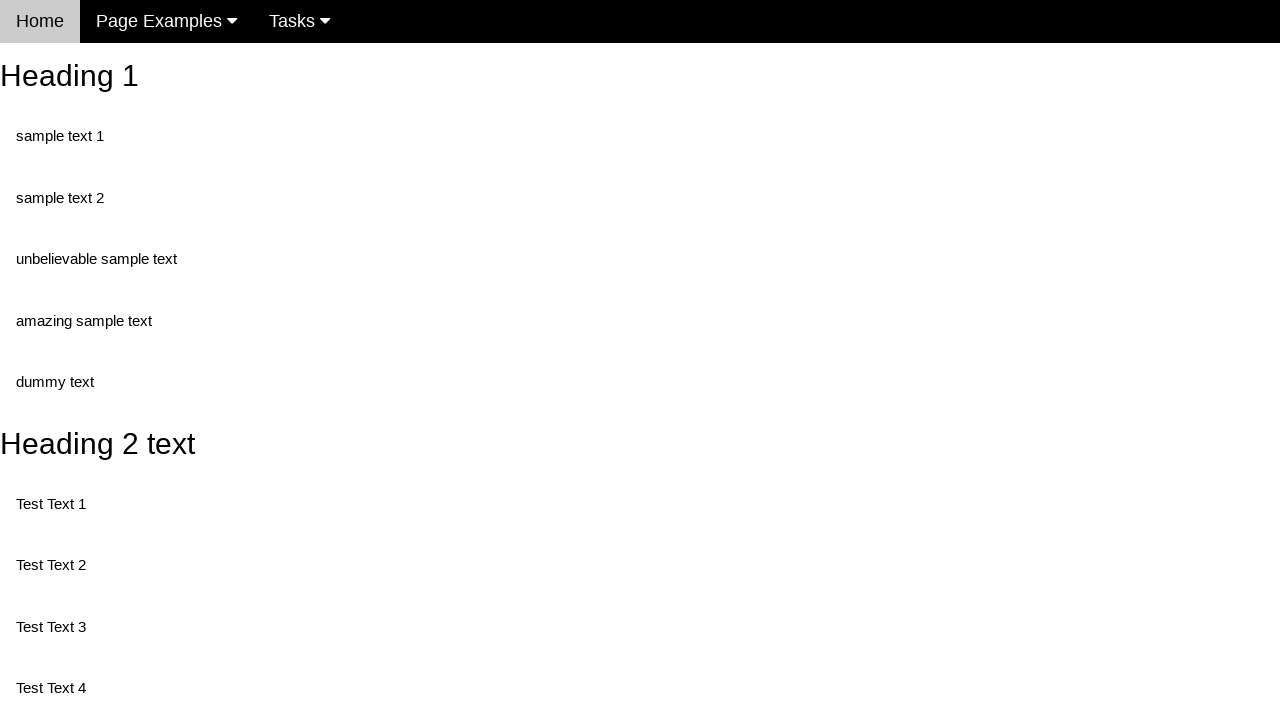